Tests the sign-up form by filling all registration fields (first name, last name, email, password) and submitting the registration

Starting URL: https://www.sharelane.com/cgi-bin/register.py?page=1&zip_code=222222

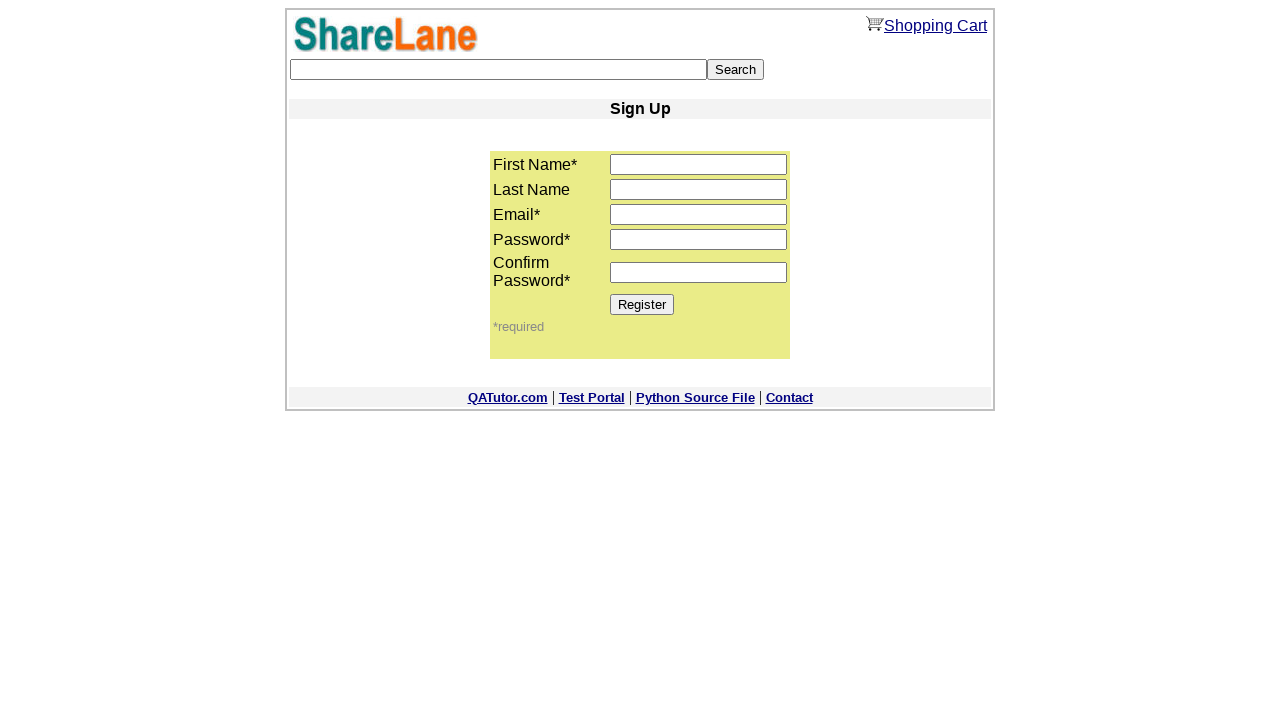

Filled first name field with 'Ivanov' on input[name='first_name']
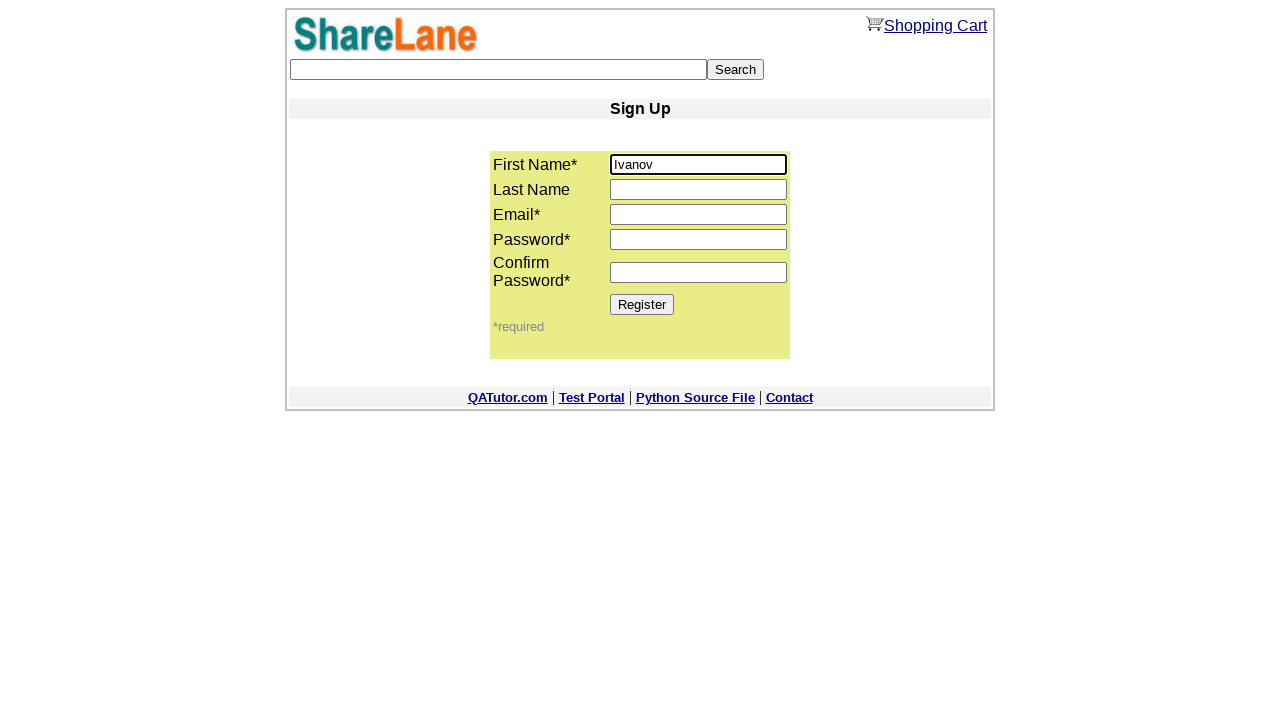

Filled last name field with 'Ivan' on input[name='last_name']
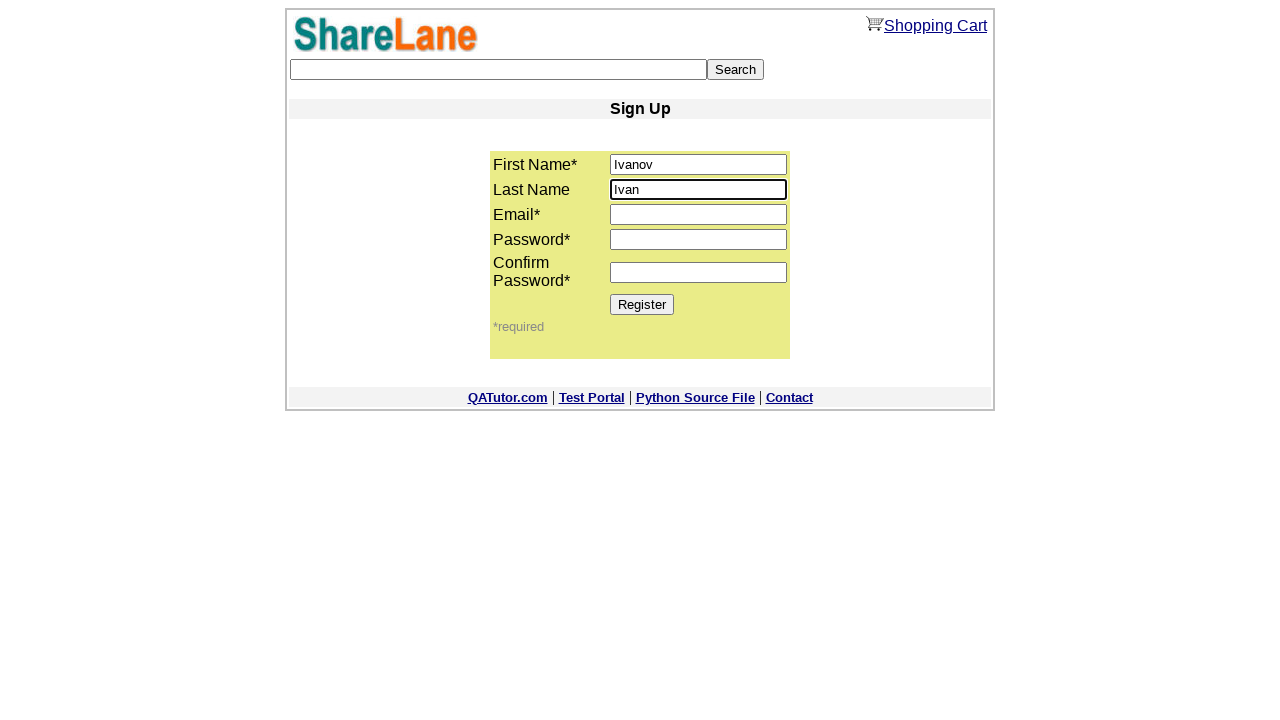

Filled email field with 'testuser8472@gmail.com' on input[name='email']
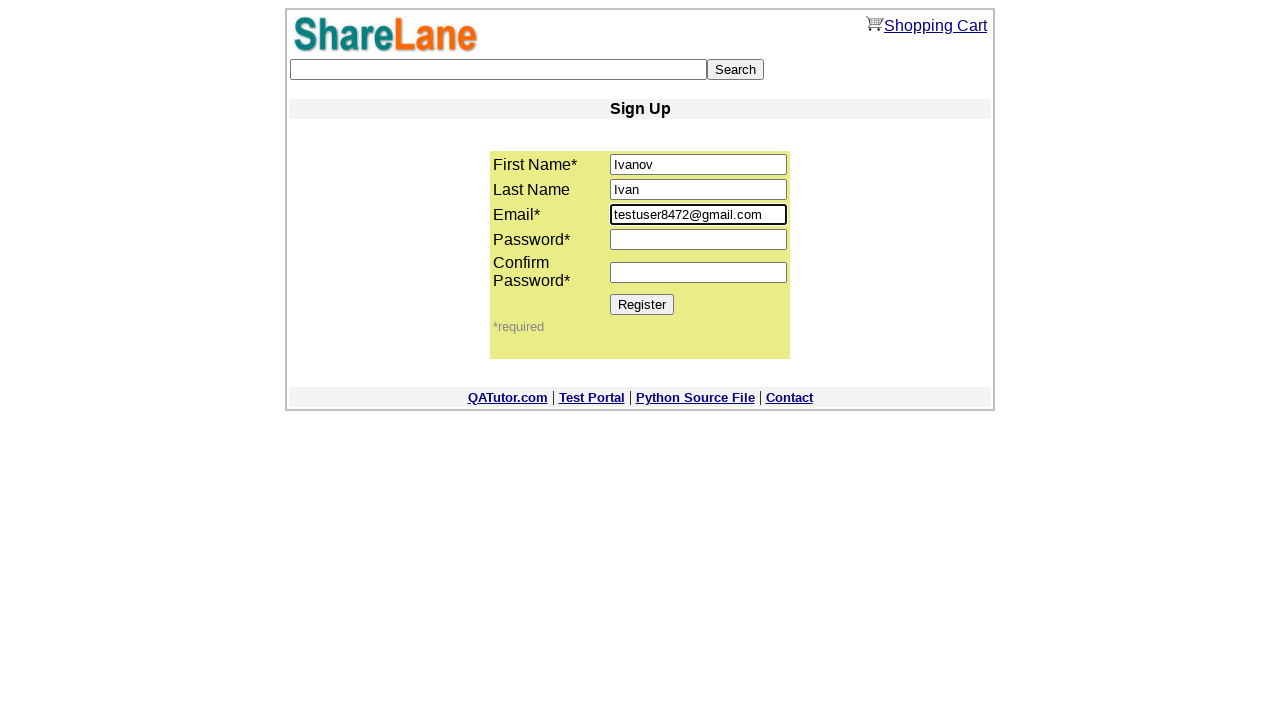

Filled password field with 'TestPass123' on input[name='password1']
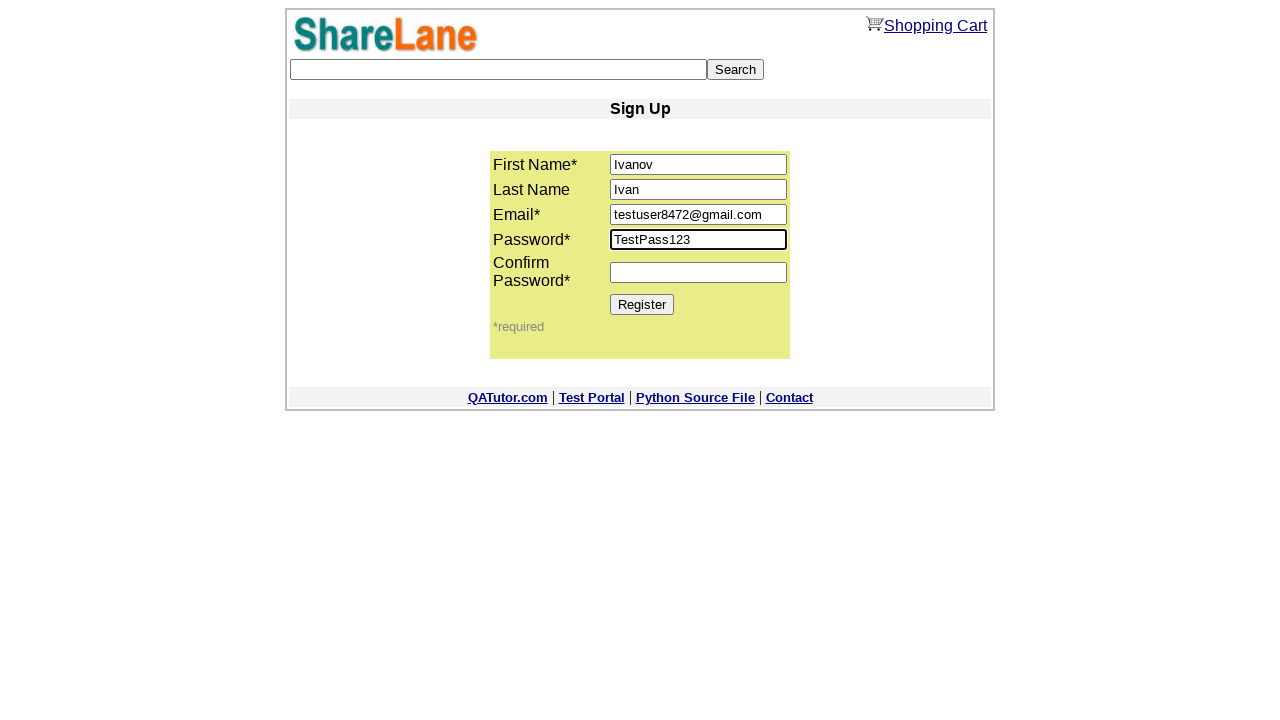

Filled confirm password field with 'TestPass123' on input[name='password2']
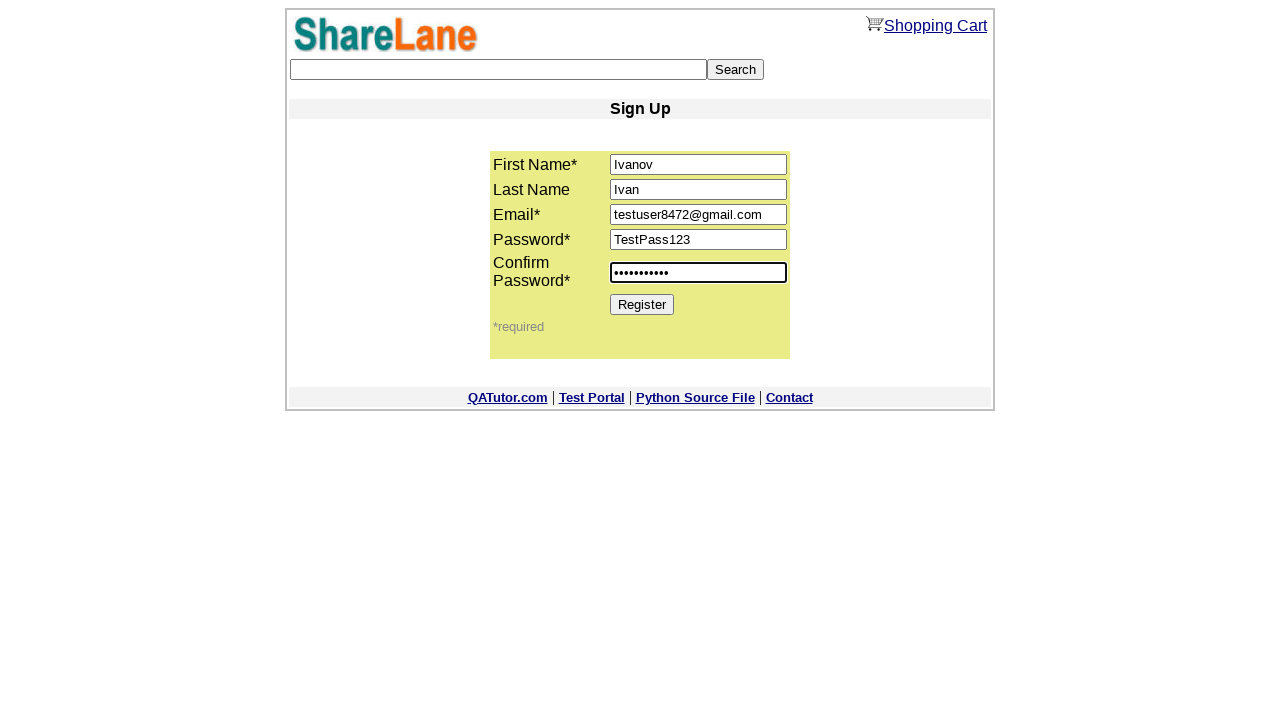

Clicked Register button to submit sign-up form at (642, 304) on xpath=//*[@value='Register']
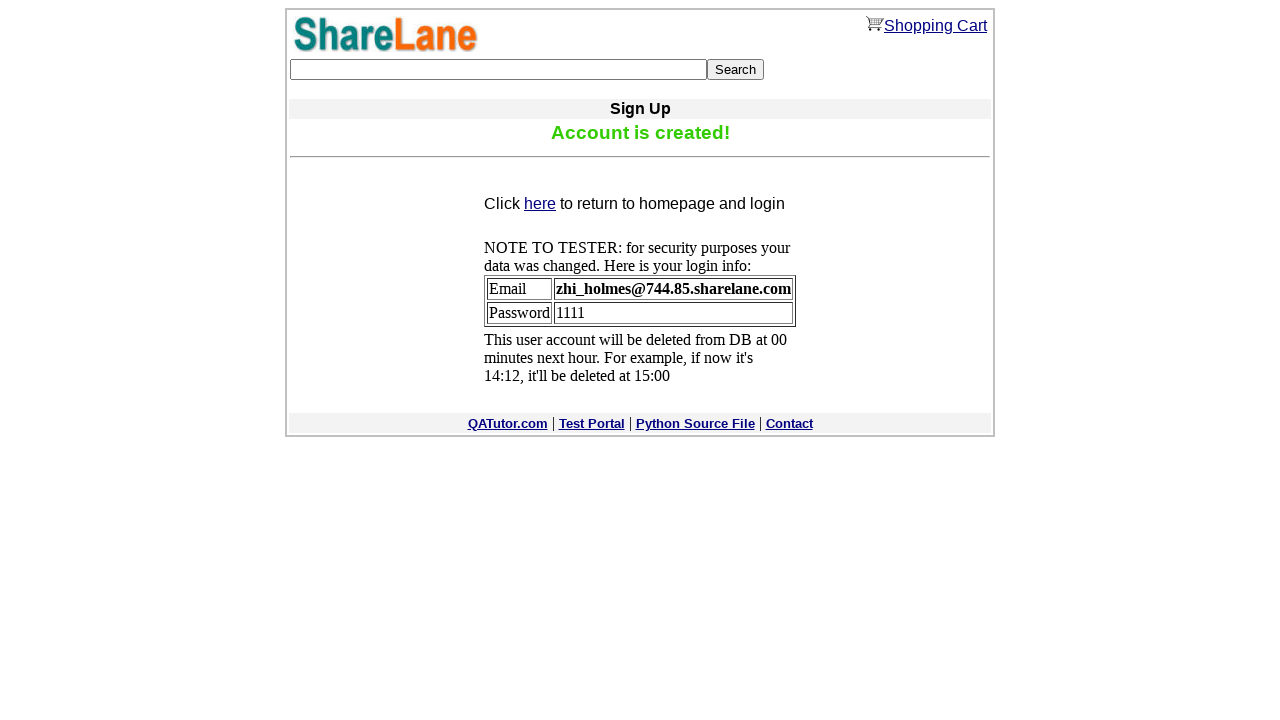

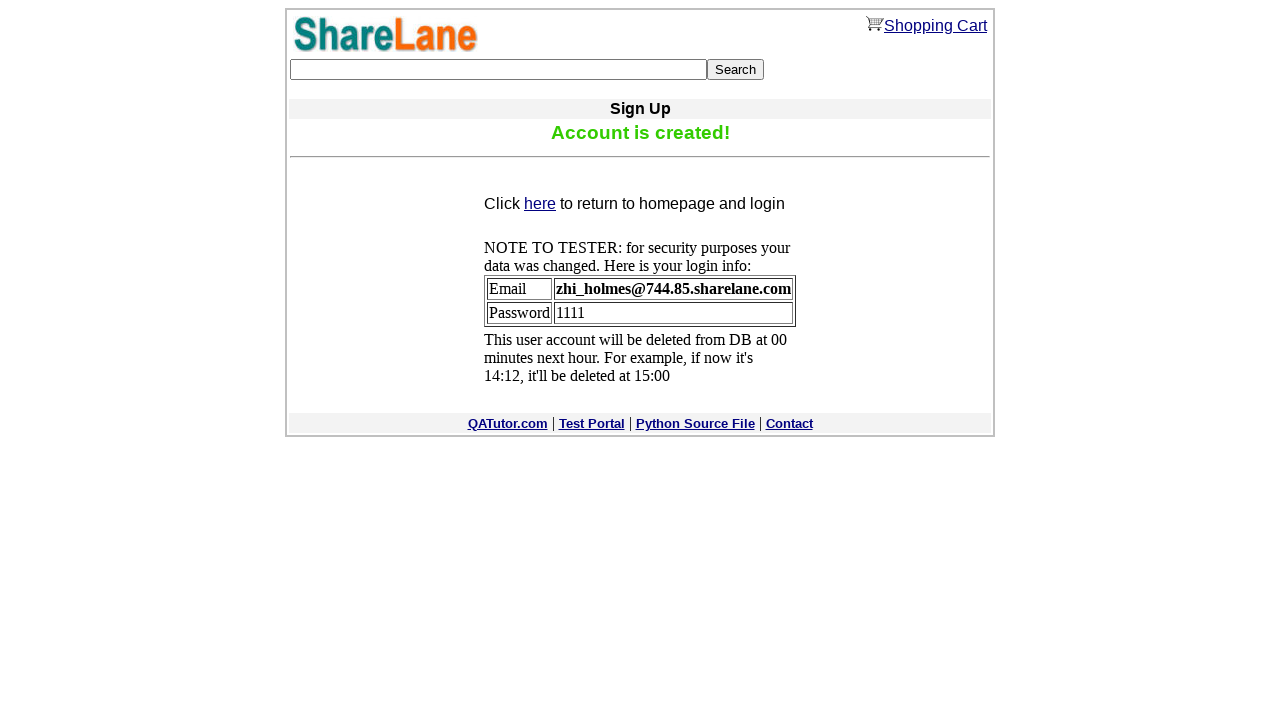